Tests the flight booking flow on BlazeDemo by selecting departure and destination cities, choosing a flight, selecting a card type, and completing the purchase.

Starting URL: https://blazedemo.com/

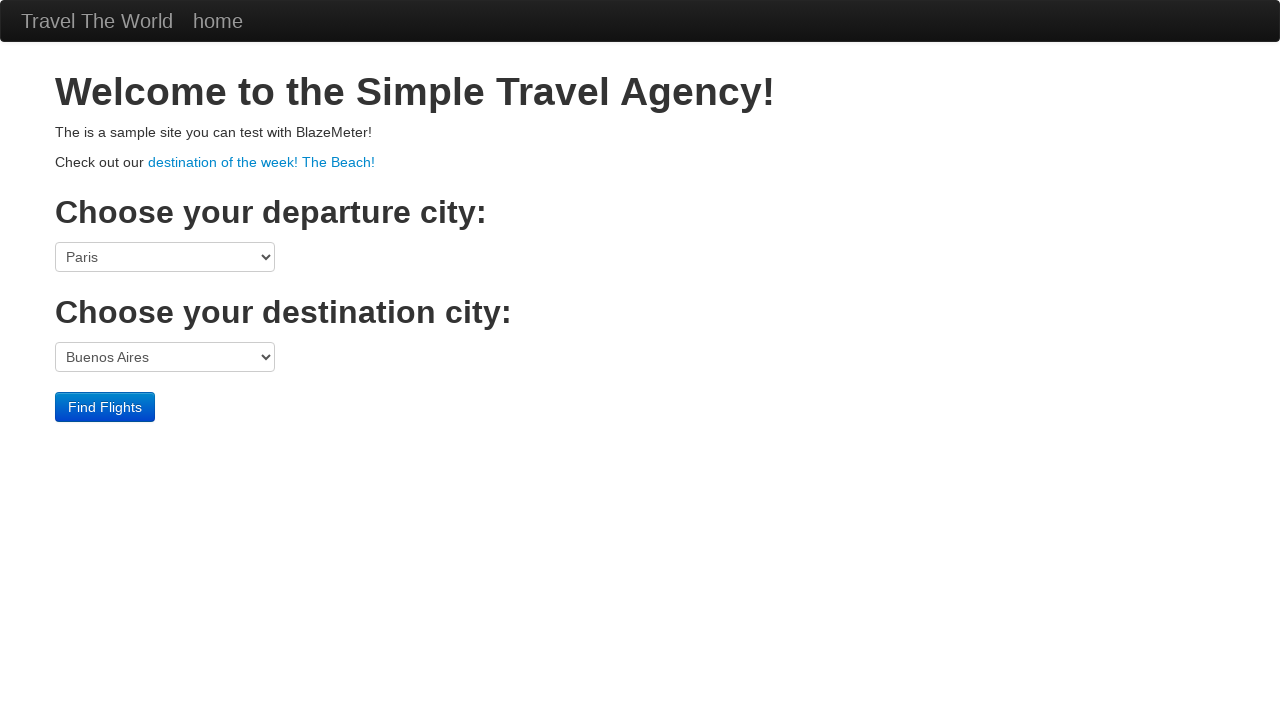

Clicked departure city dropdown at (165, 257) on select[name='fromPort']
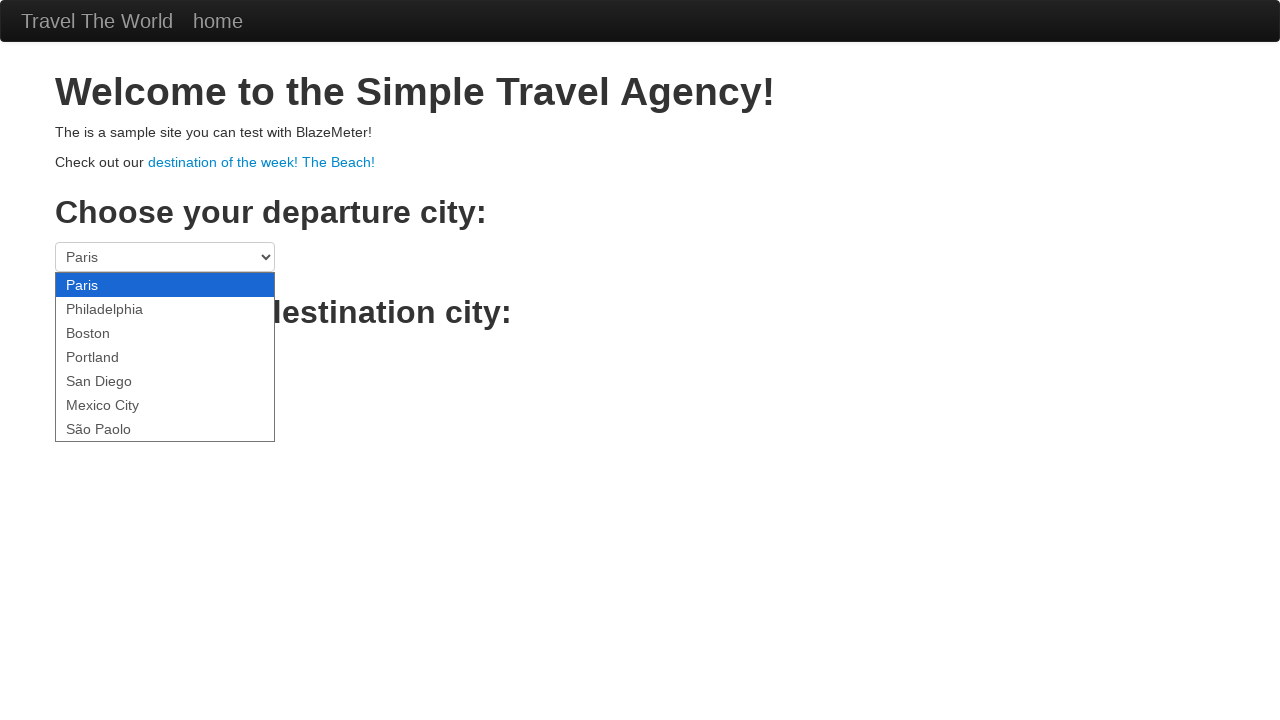

Selected São Paolo as departure city on select[name='fromPort']
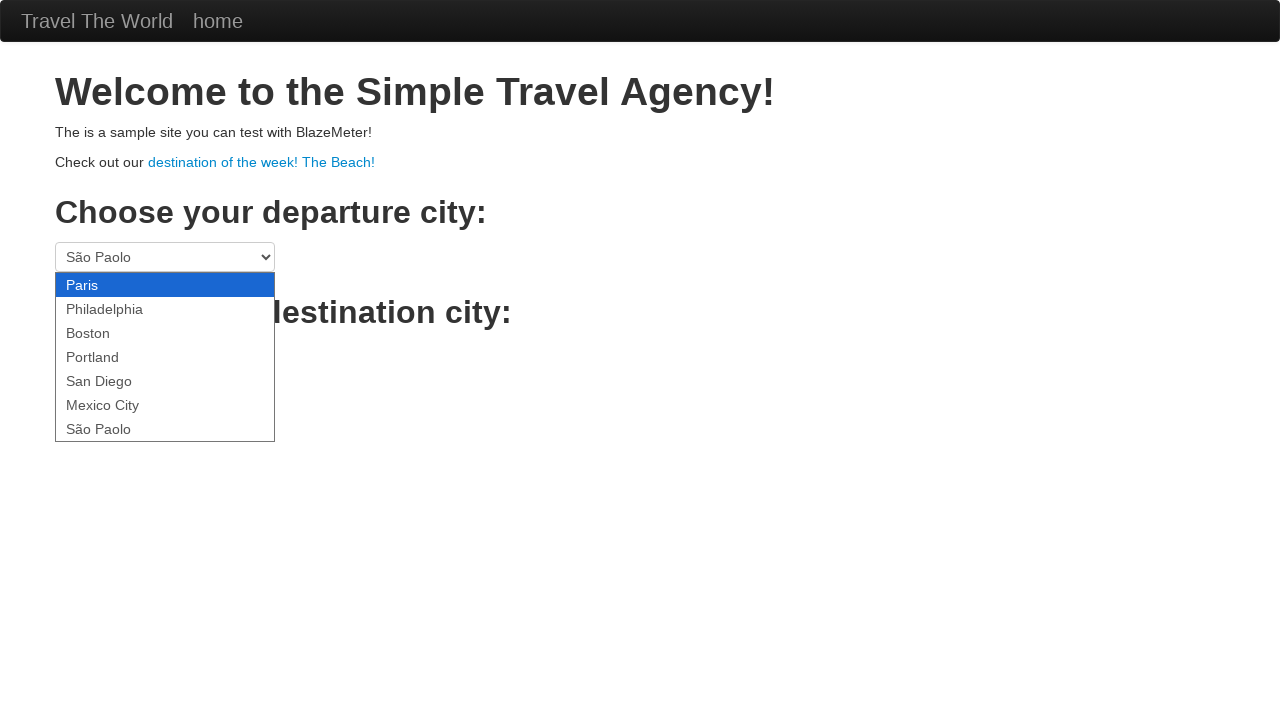

Clicked destination city dropdown at (165, 357) on select[name='toPort']
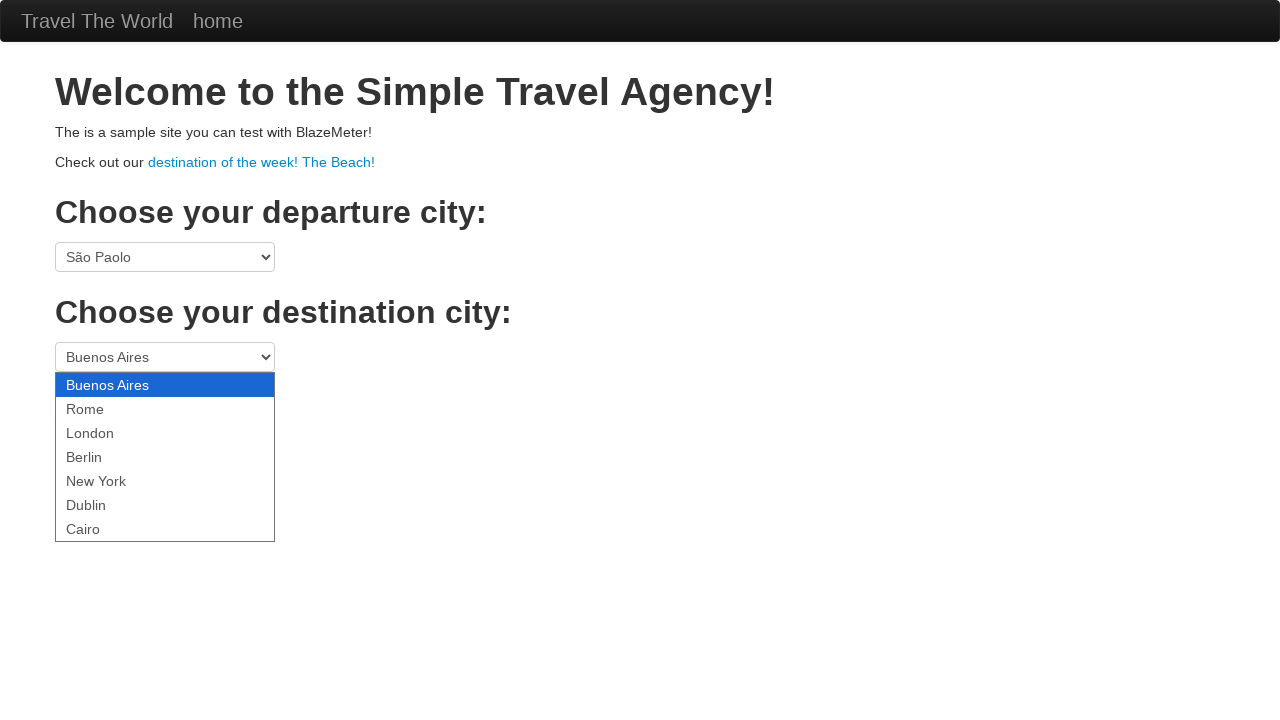

Selected Berlin as destination city on select[name='toPort']
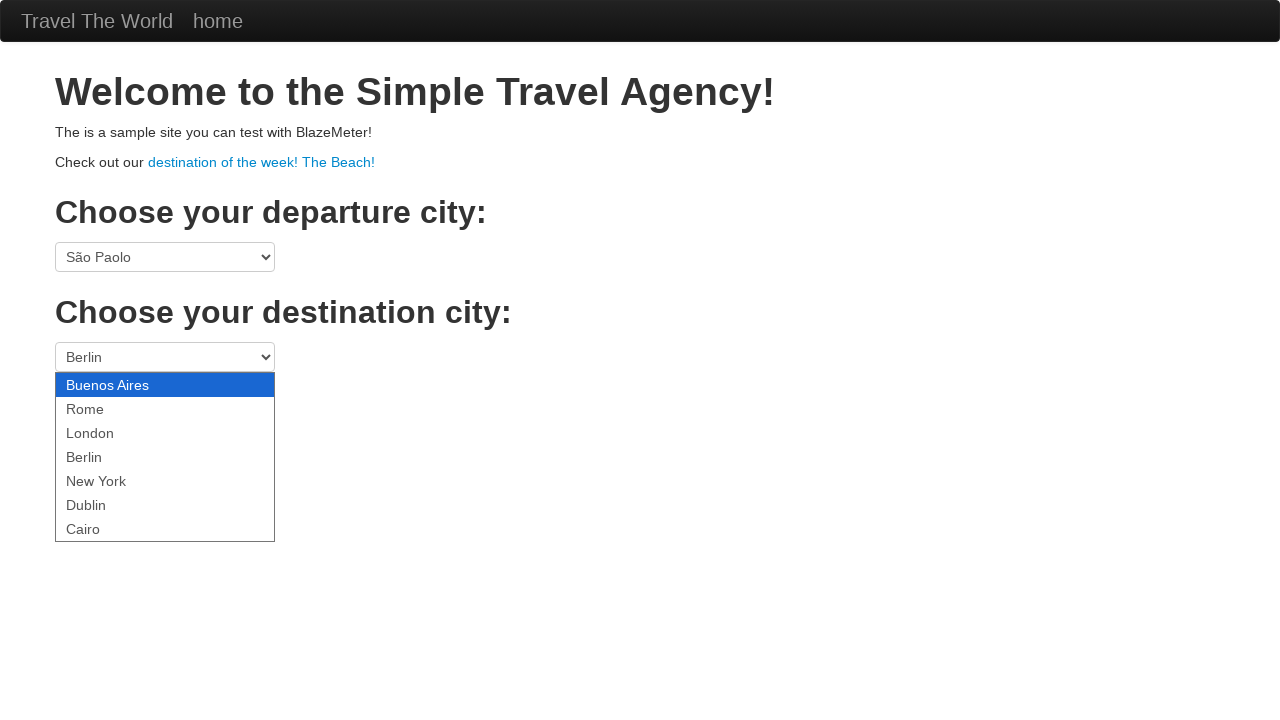

Clicked Find Flights button at (105, 407) on .btn-primary
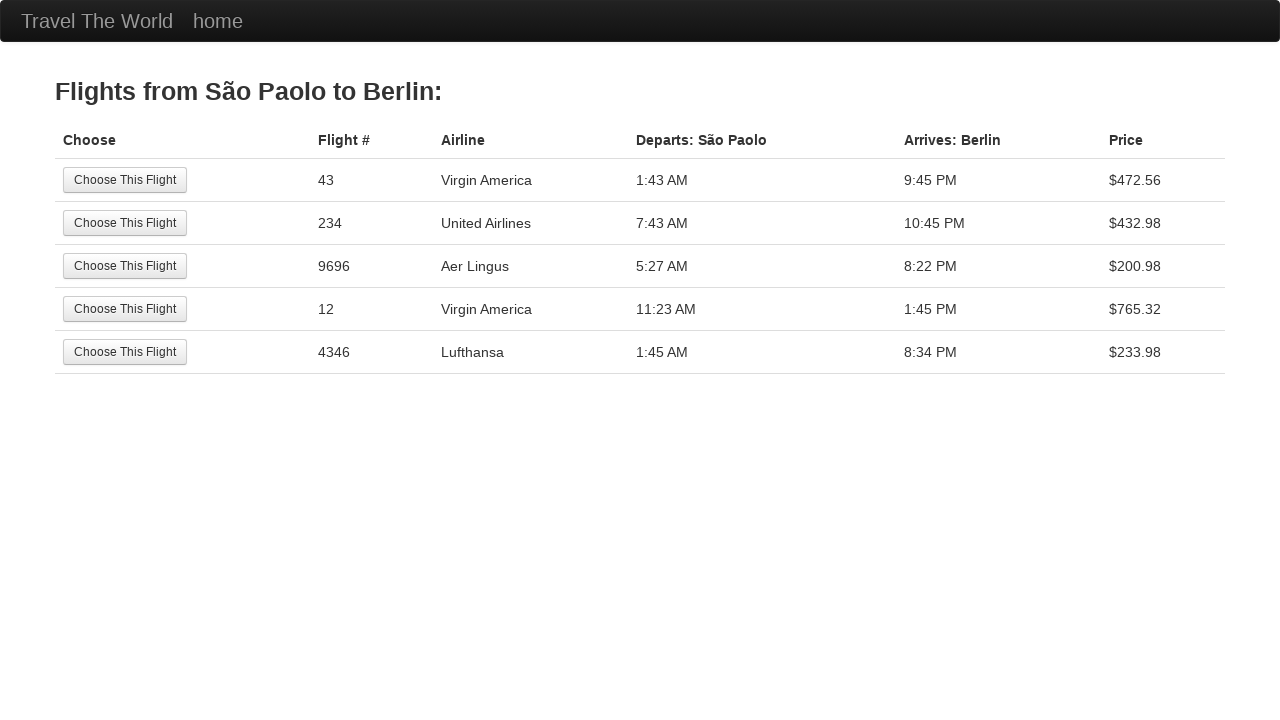

Selected the first available flight at (125, 180) on tr:nth-child(1) .btn
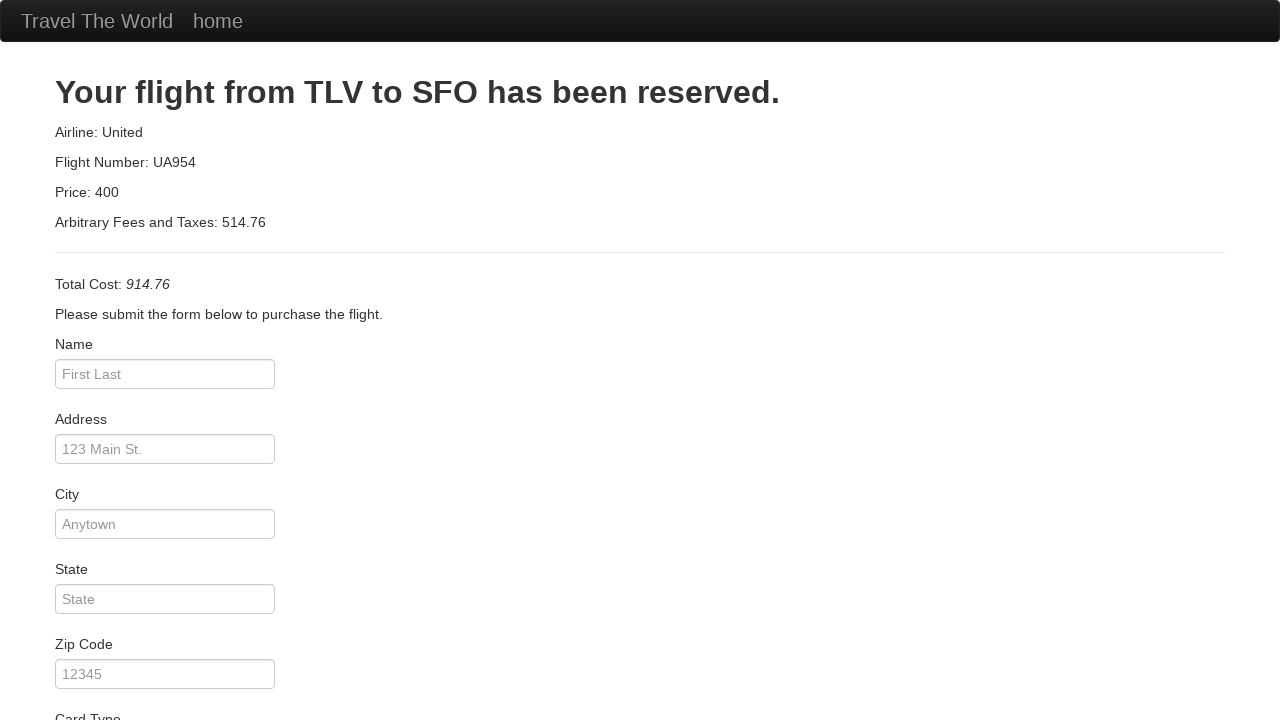

Clicked card type dropdown at (165, 360) on #cardType
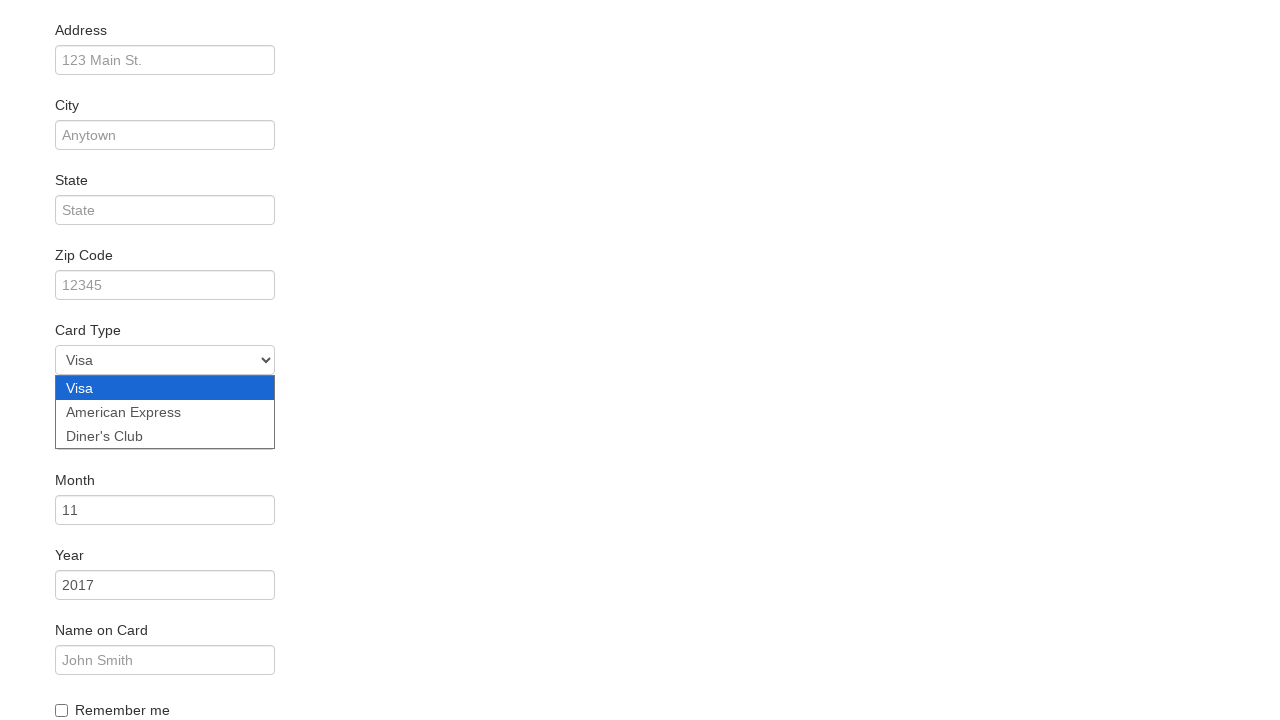

Selected American Express as card type on #cardType
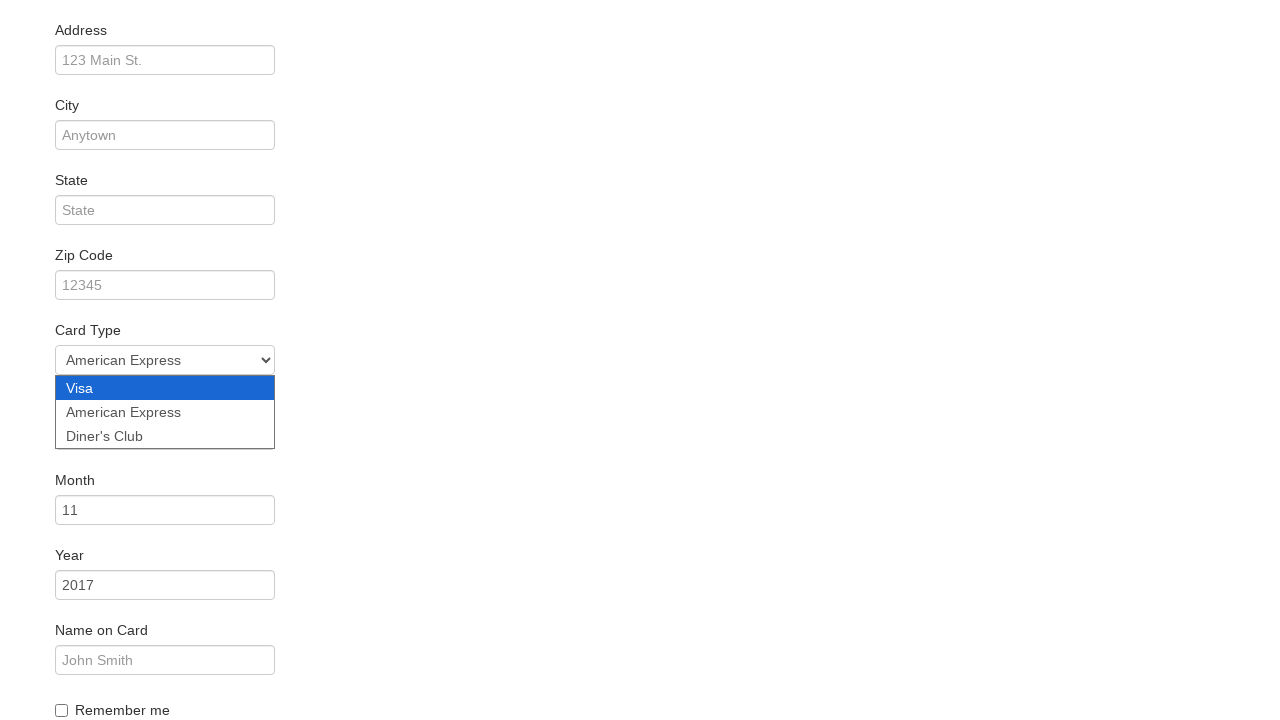

Checked the Remember Me checkbox at (62, 710) on #rememberMe
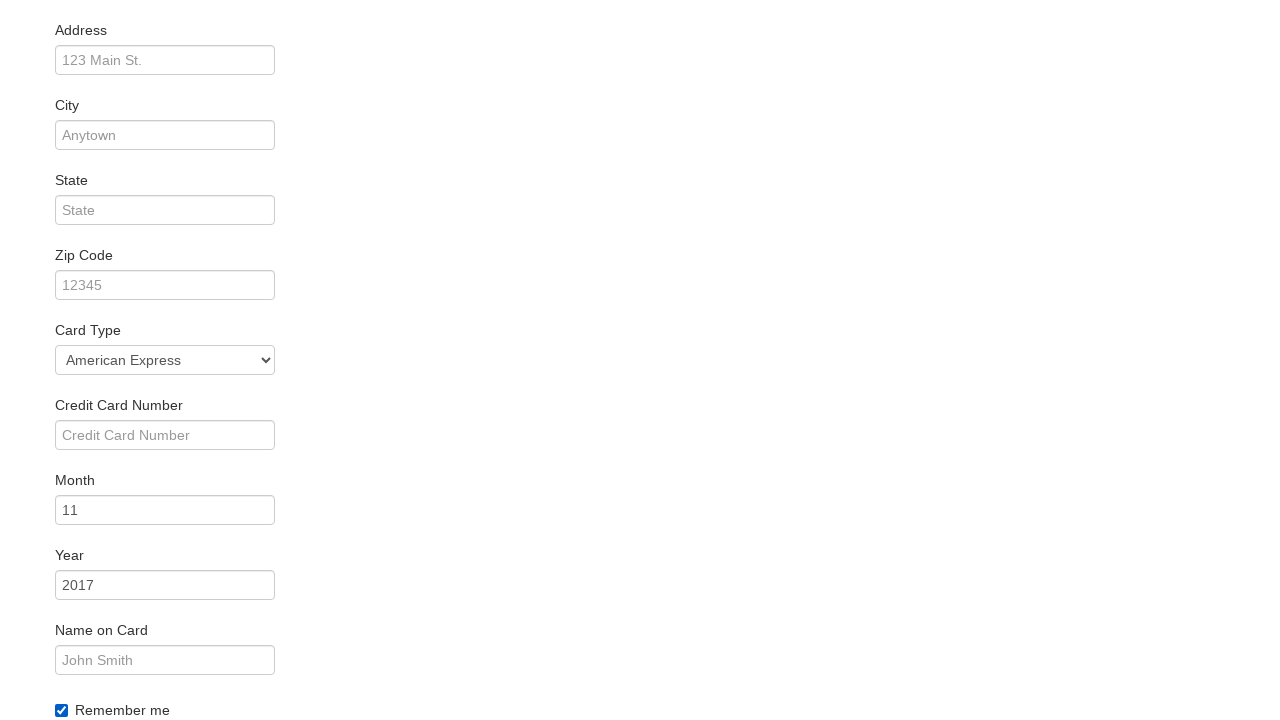

Clicked Purchase Flight button at (118, 685) on .btn-primary
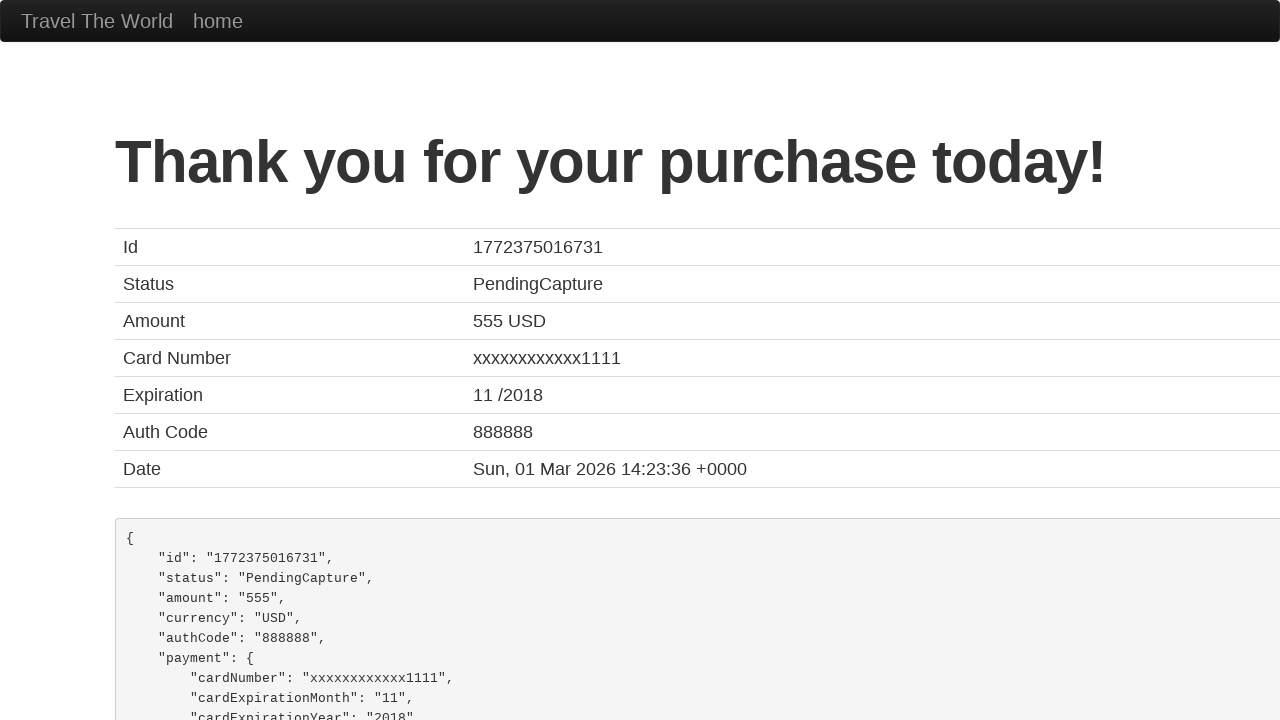

Flight purchase completed and confirmation page displayed
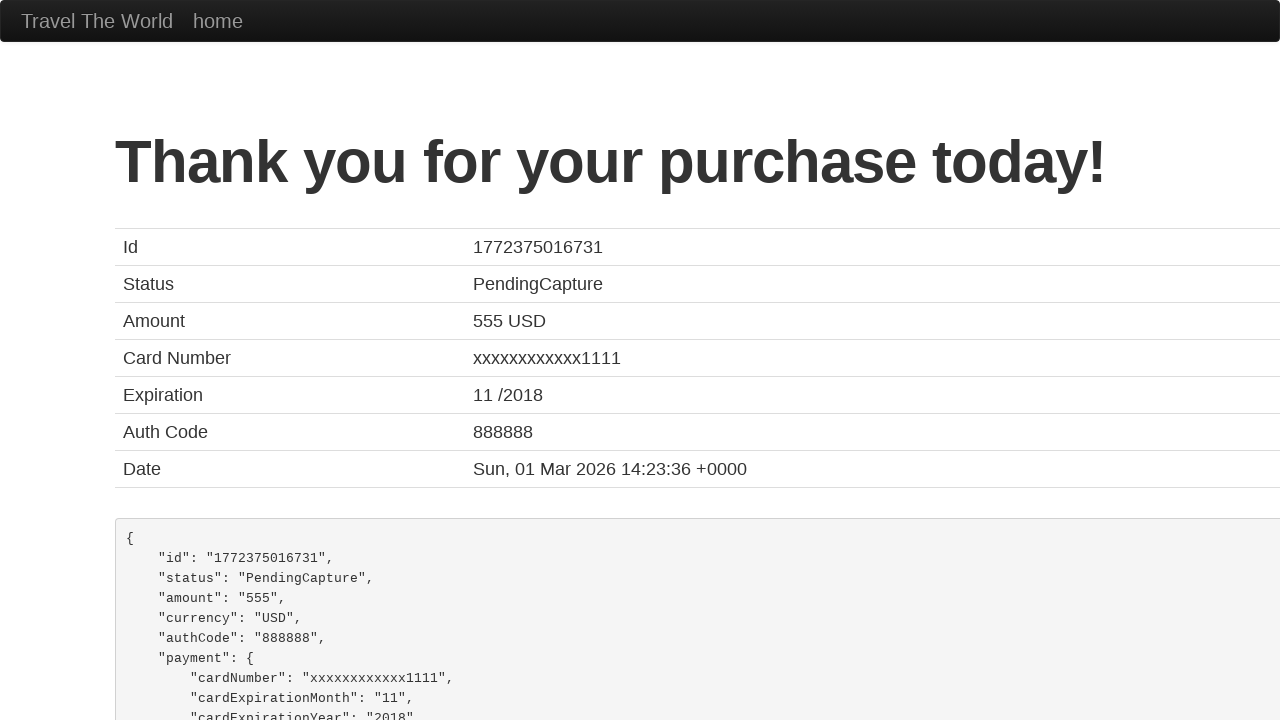

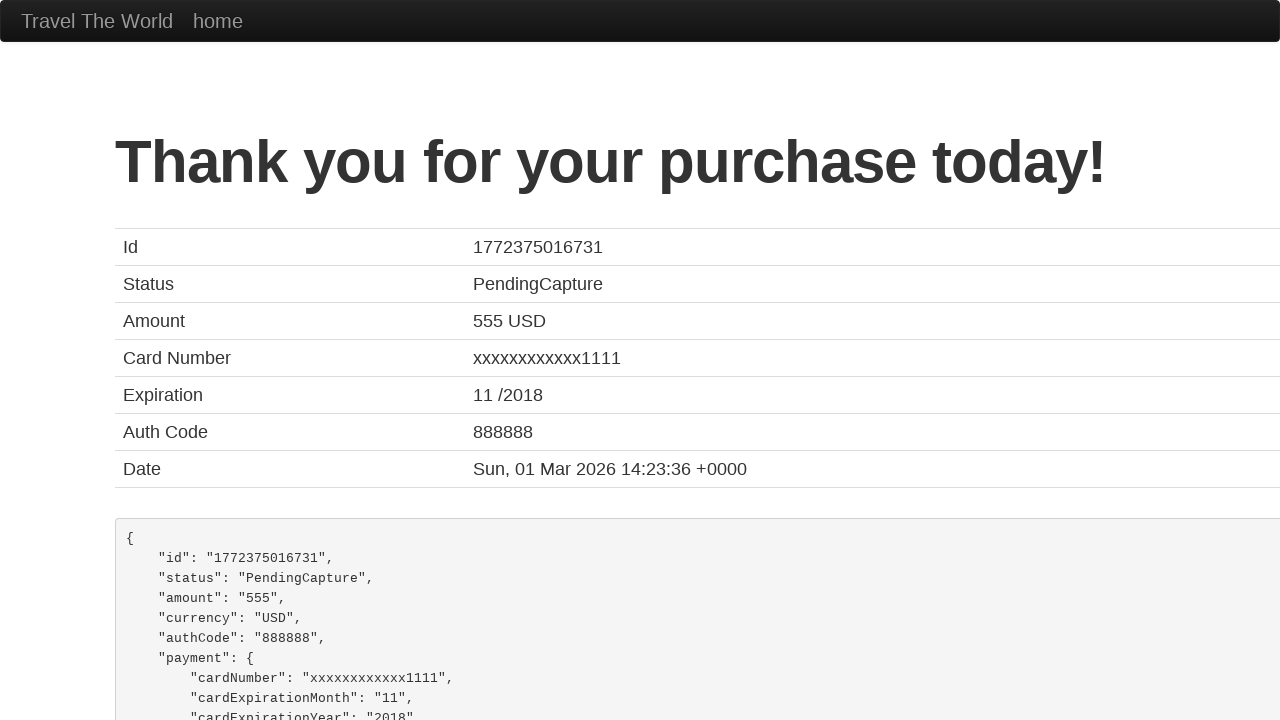